Tests browser console and JavaScript exception logging by clicking buttons that trigger console.log and JavaScript exceptions

Starting URL: https://www.selenium.dev/selenium/web/bidi/logEntryAdded.html

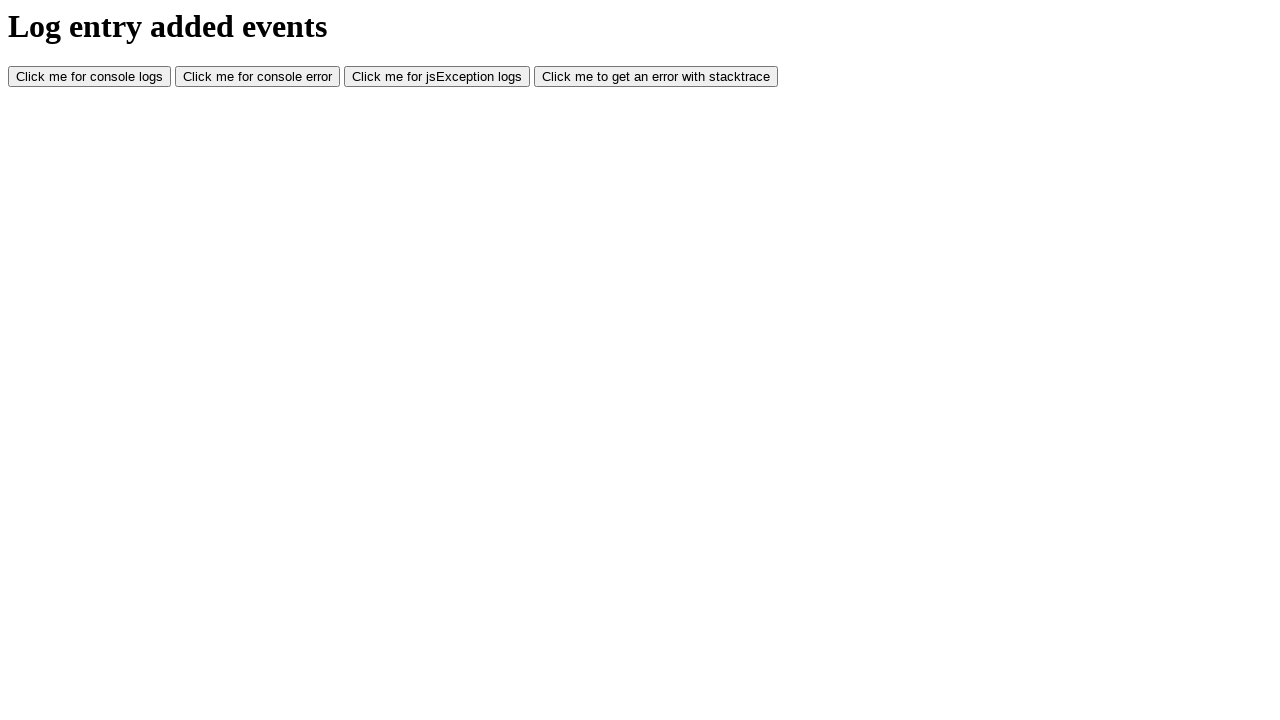

Navigated to log entry test page
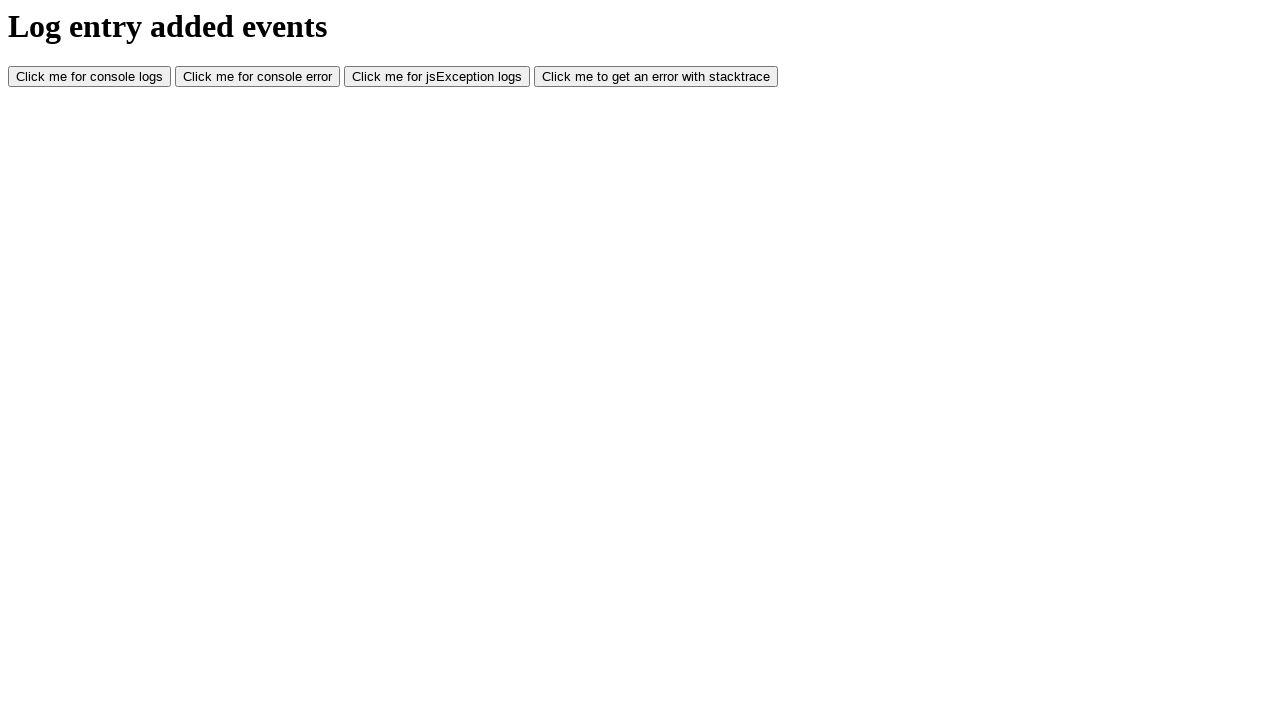

Clicked console log button to trigger console.log() at (90, 77) on #consoleLog
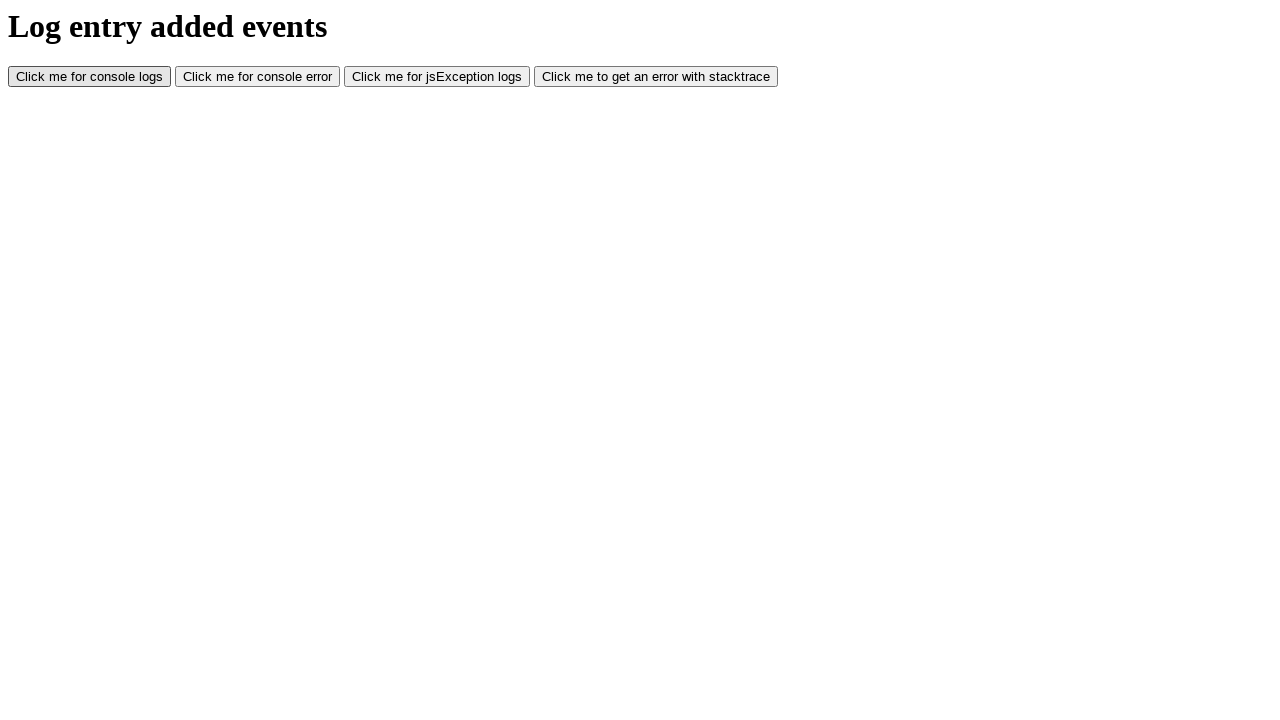

Clicked JavaScript exception button to trigger exception at (437, 77) on #jsException
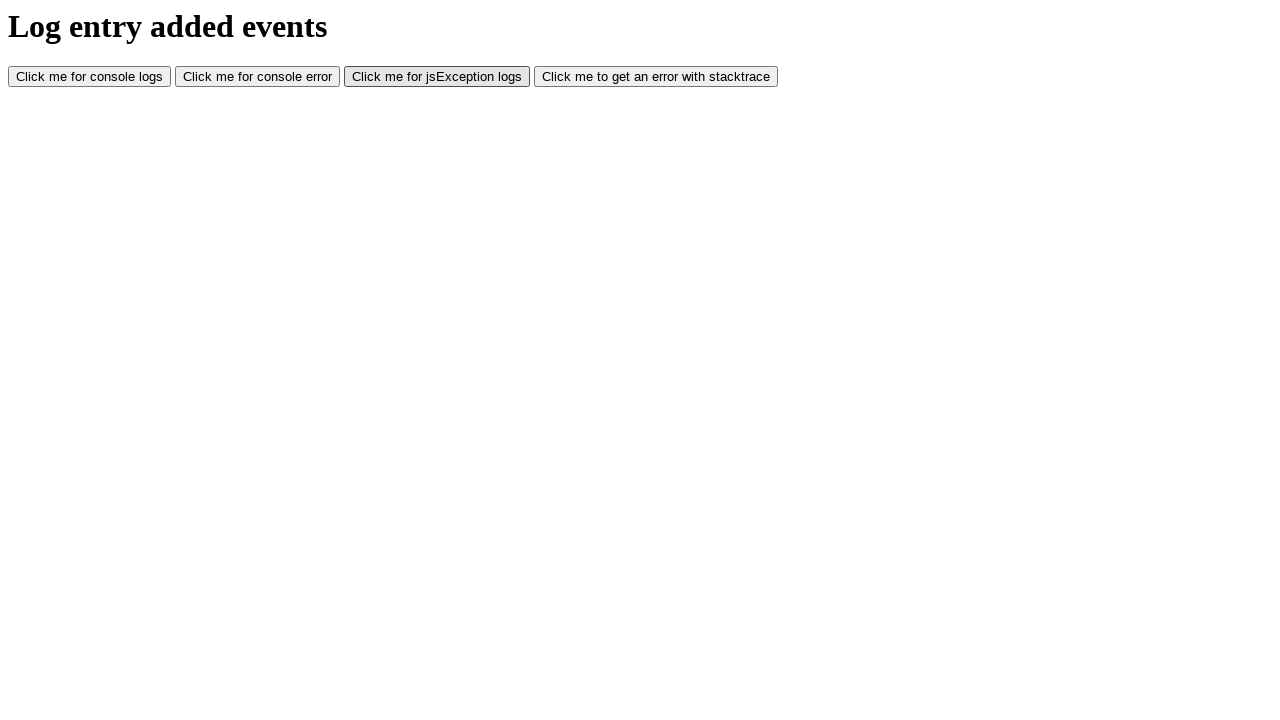

Waited 1000ms for logs to be captured
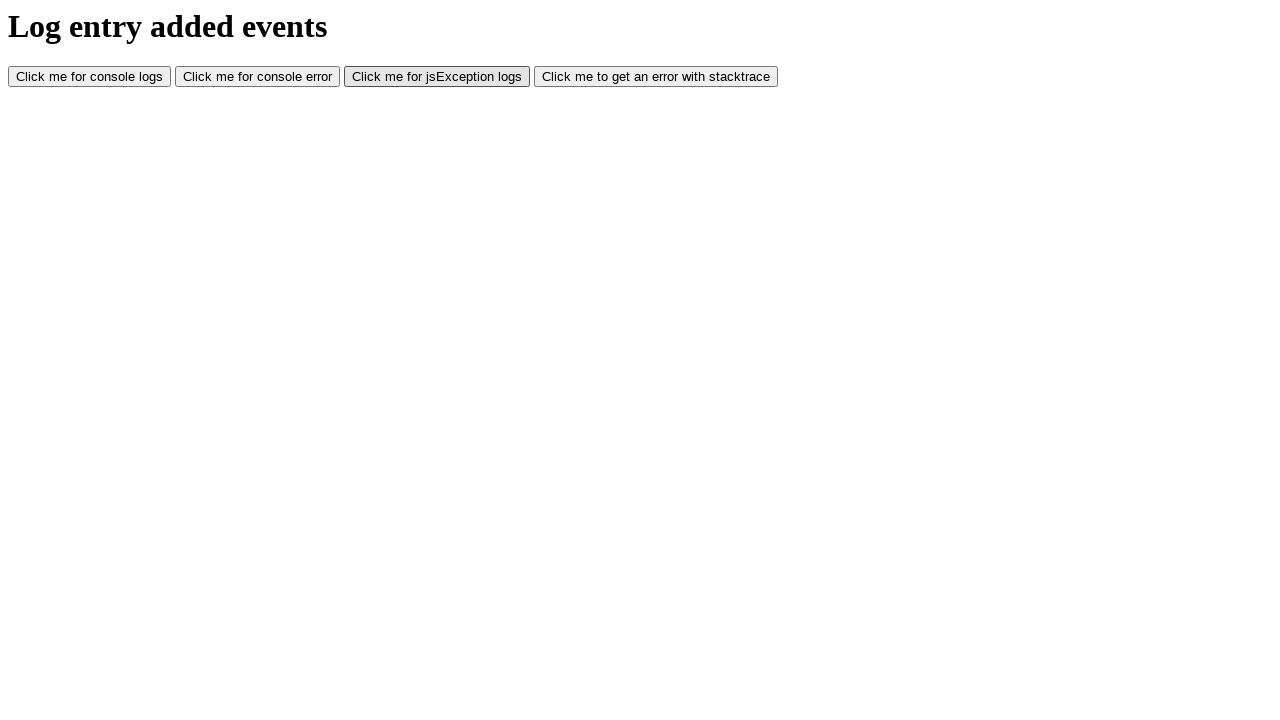

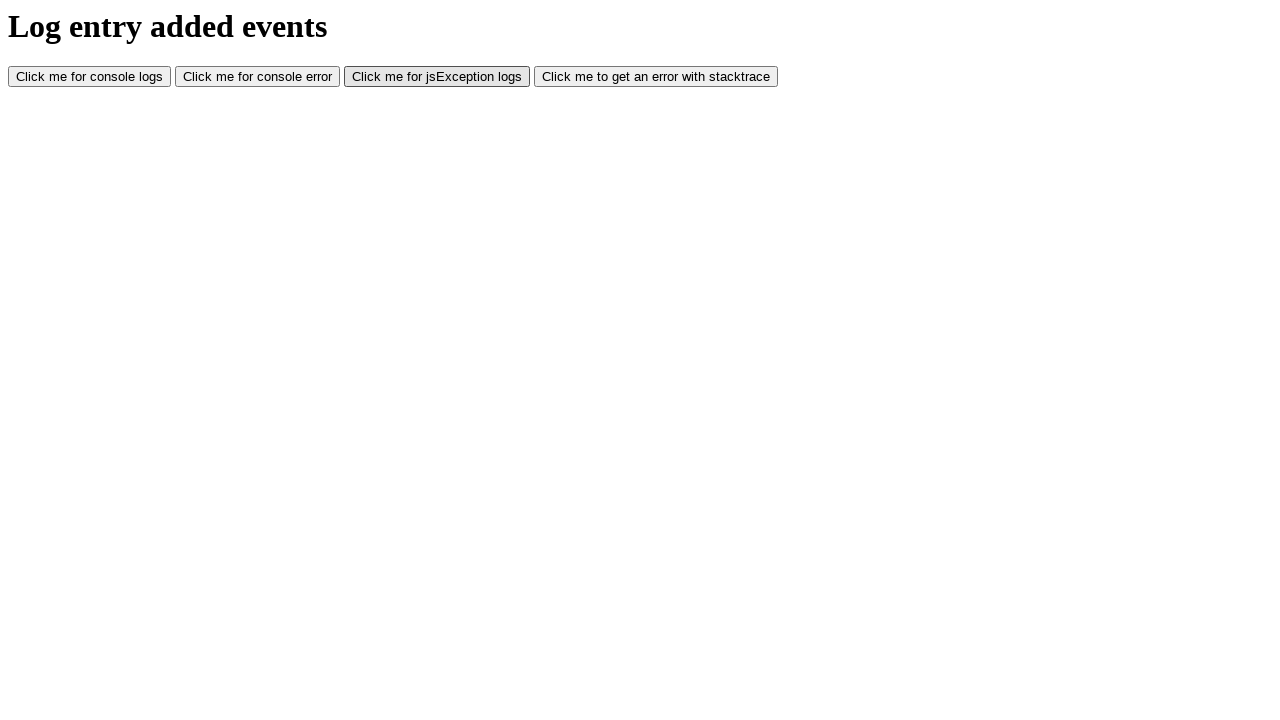